Tests dropdown and multi-select functionality by selecting options using their value attributes on a test page

Starting URL: http://omayo.blogspot.com/

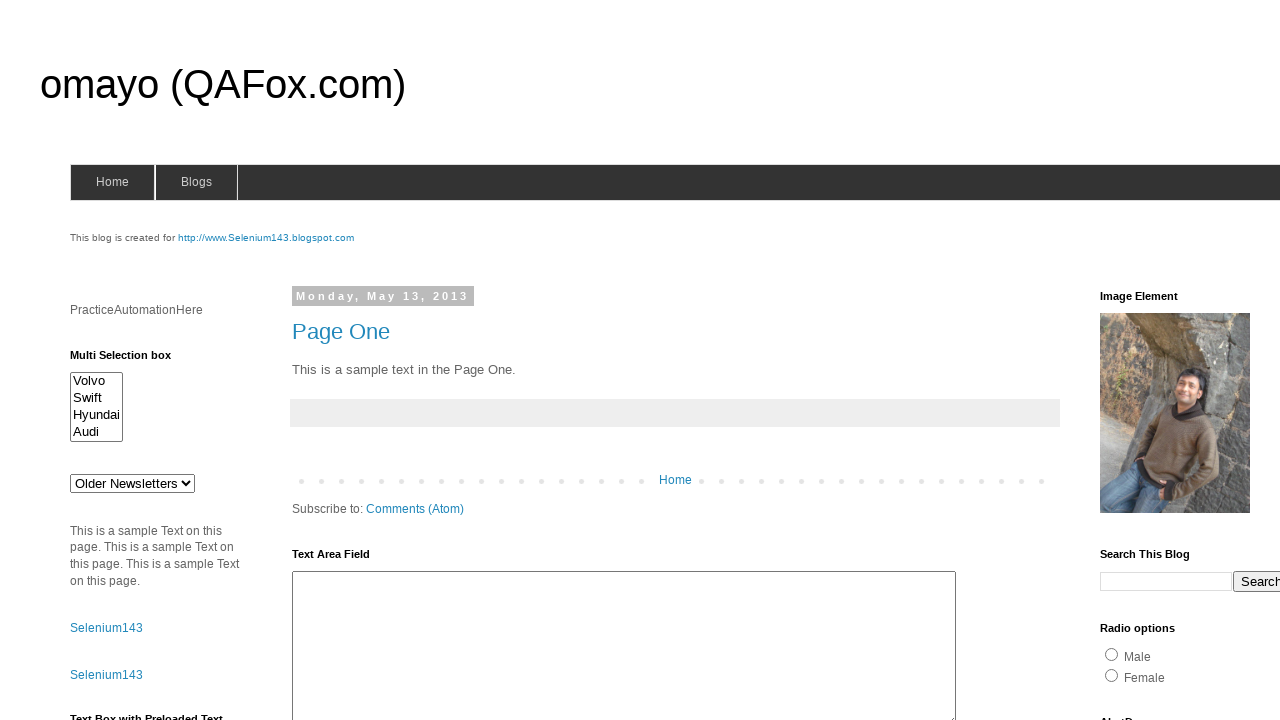

Selected 'ghi' option from dropdown #drop1 on #drop1
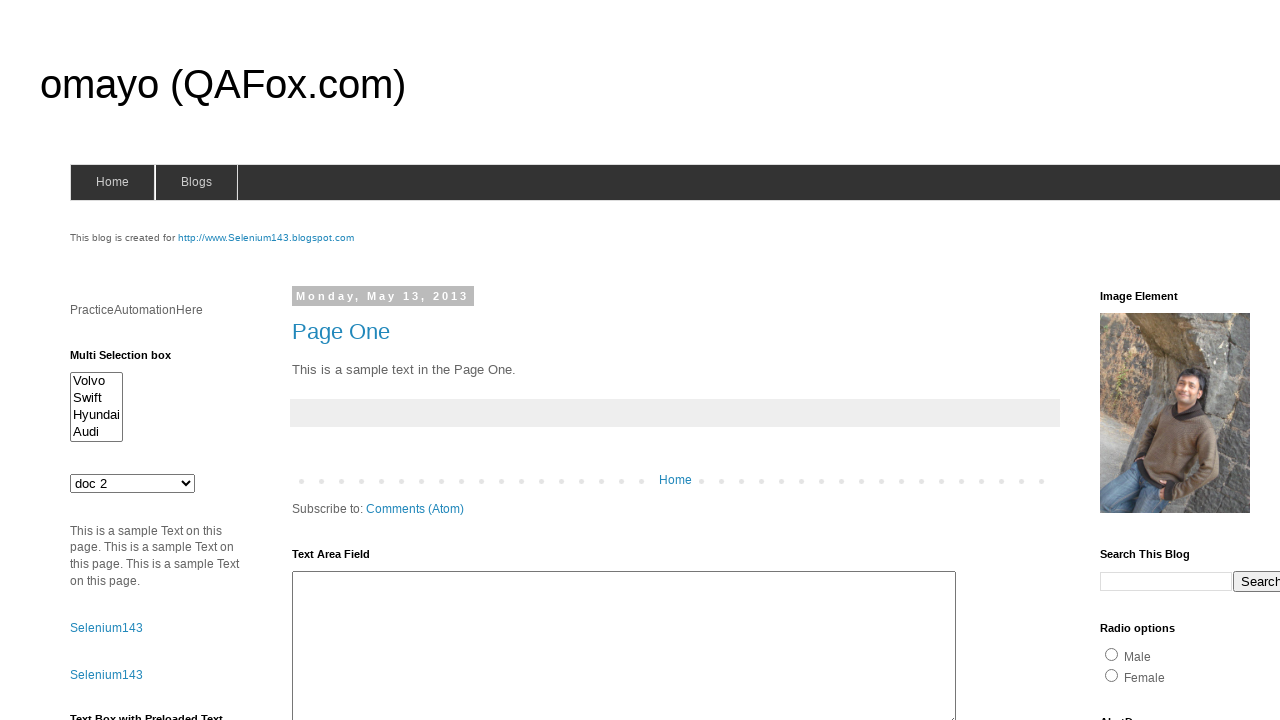

Selected 'Hyundaix' option from multi-select #multiselect1 on #multiselect1
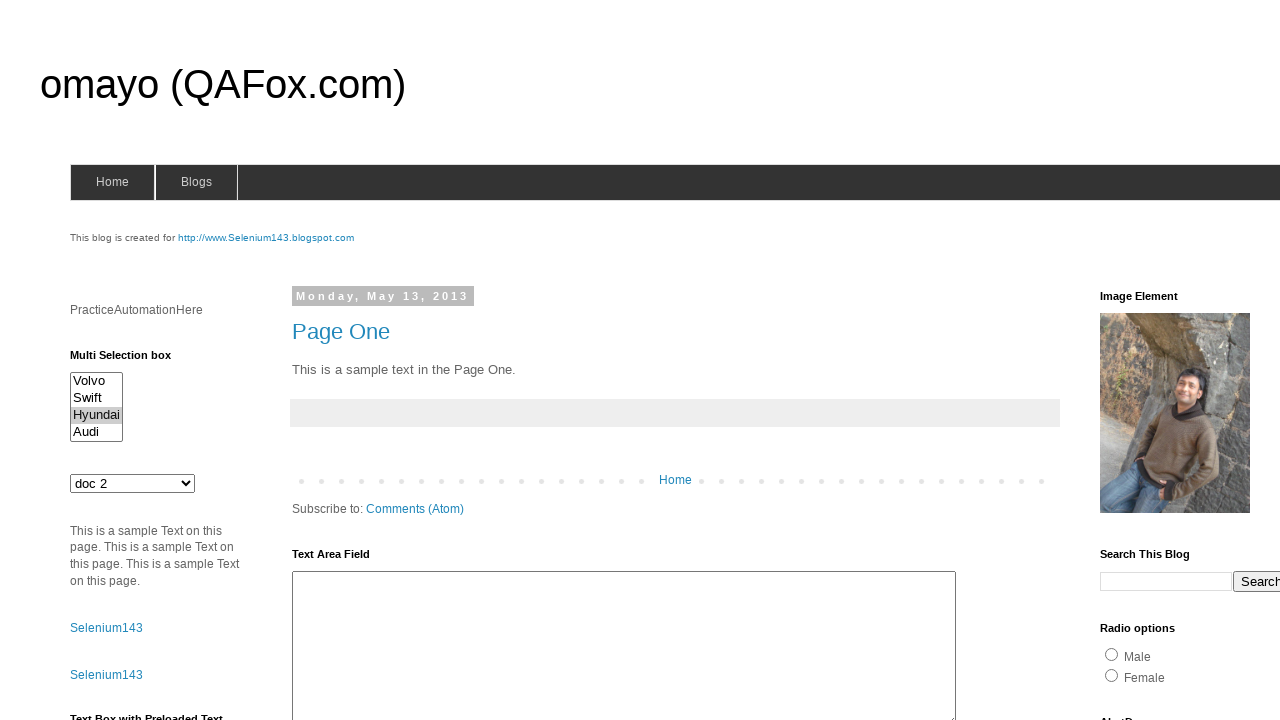

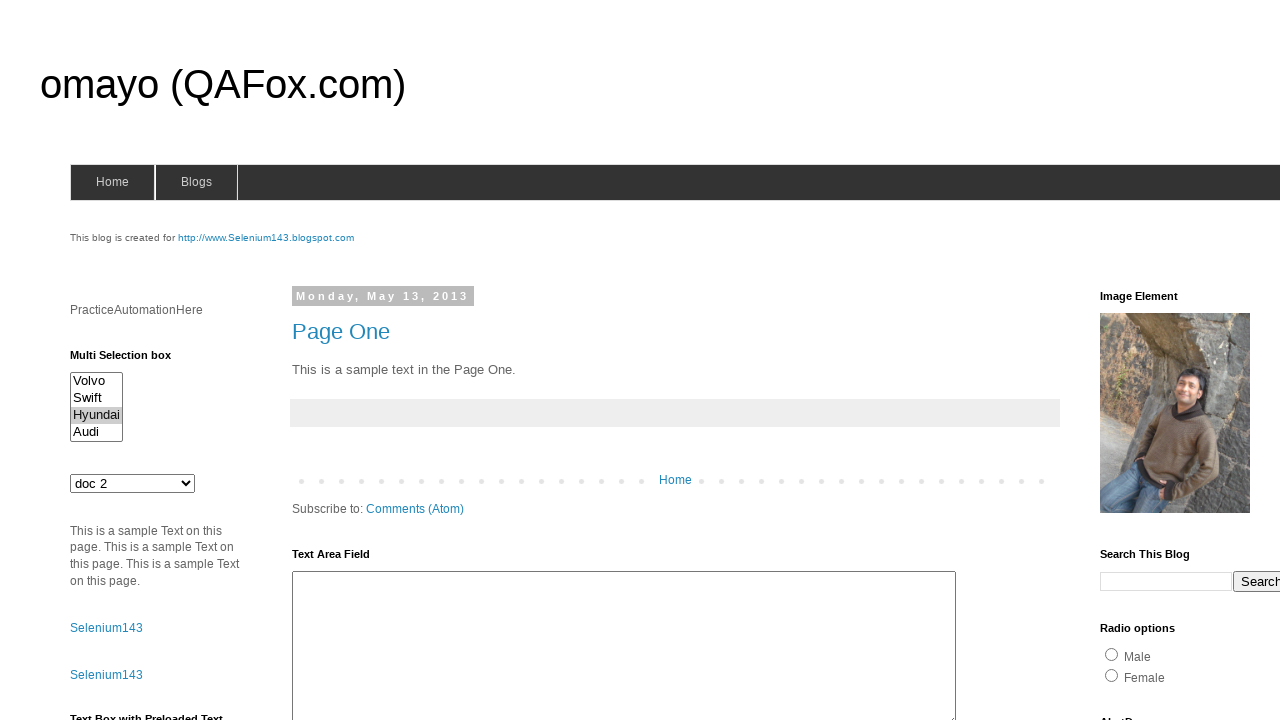